Tests window scrolling functionality by scrolling to the copyright/ICP information element at the bottom of the Douban homepage to verify lazy loading and scroll behavior.

Starting URL: https://www.douban.com/

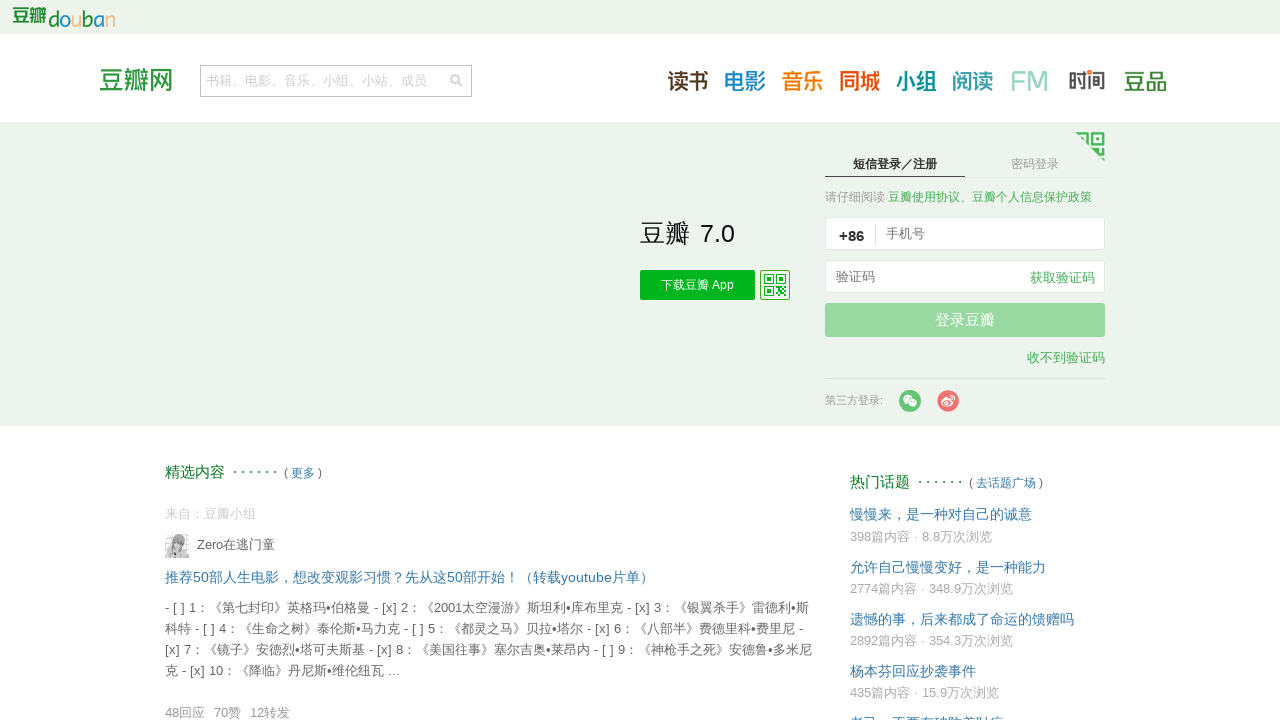

Scrolled to ICP/copyright element at bottom of Douban homepage
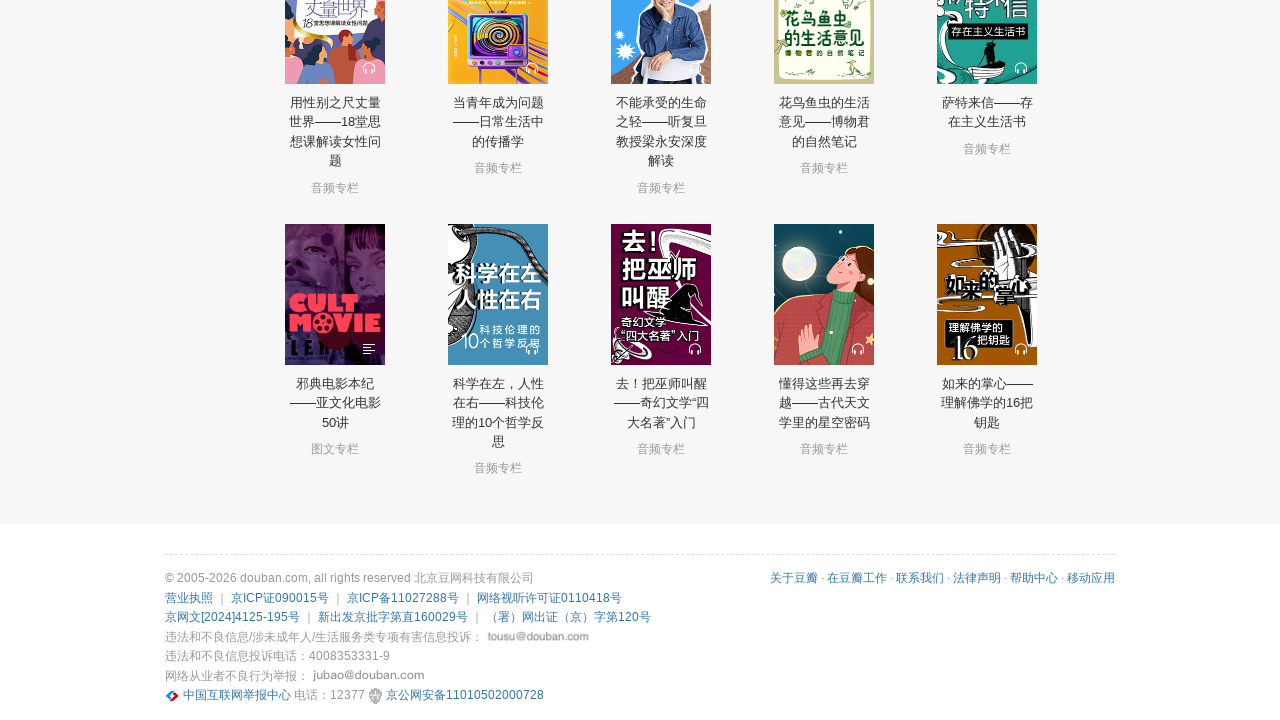

ICP element is now visible after scrolling
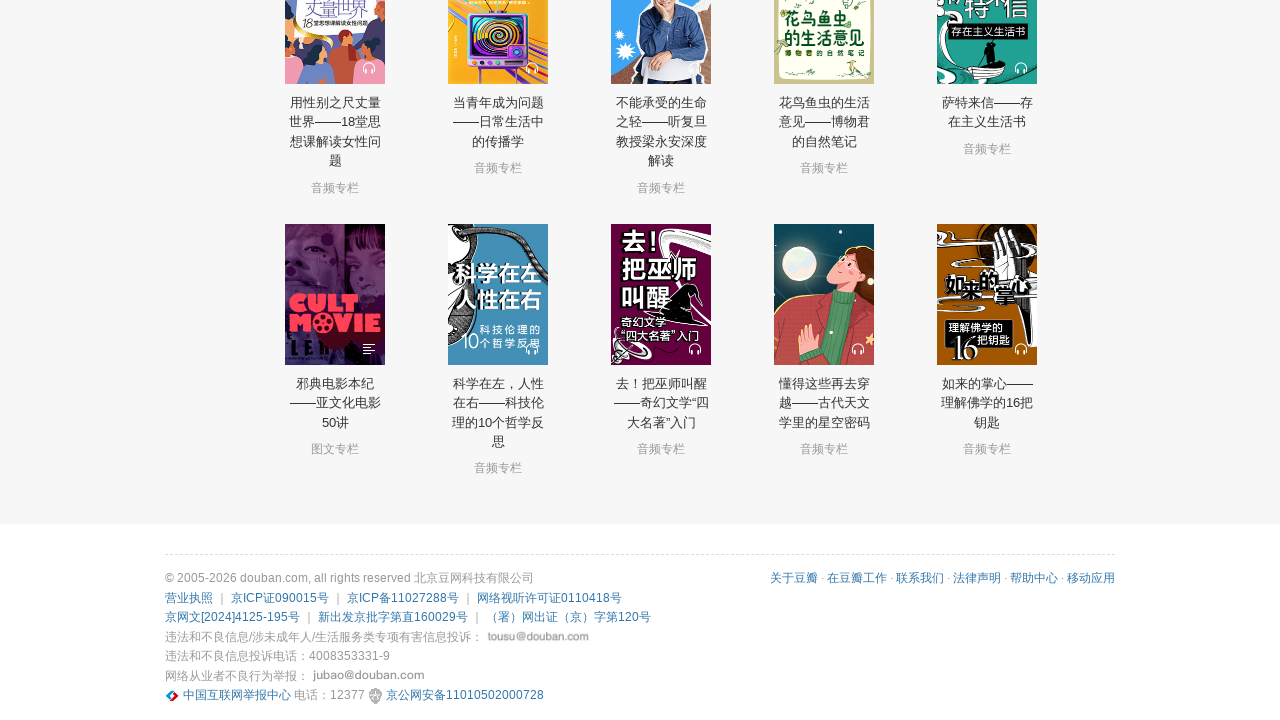

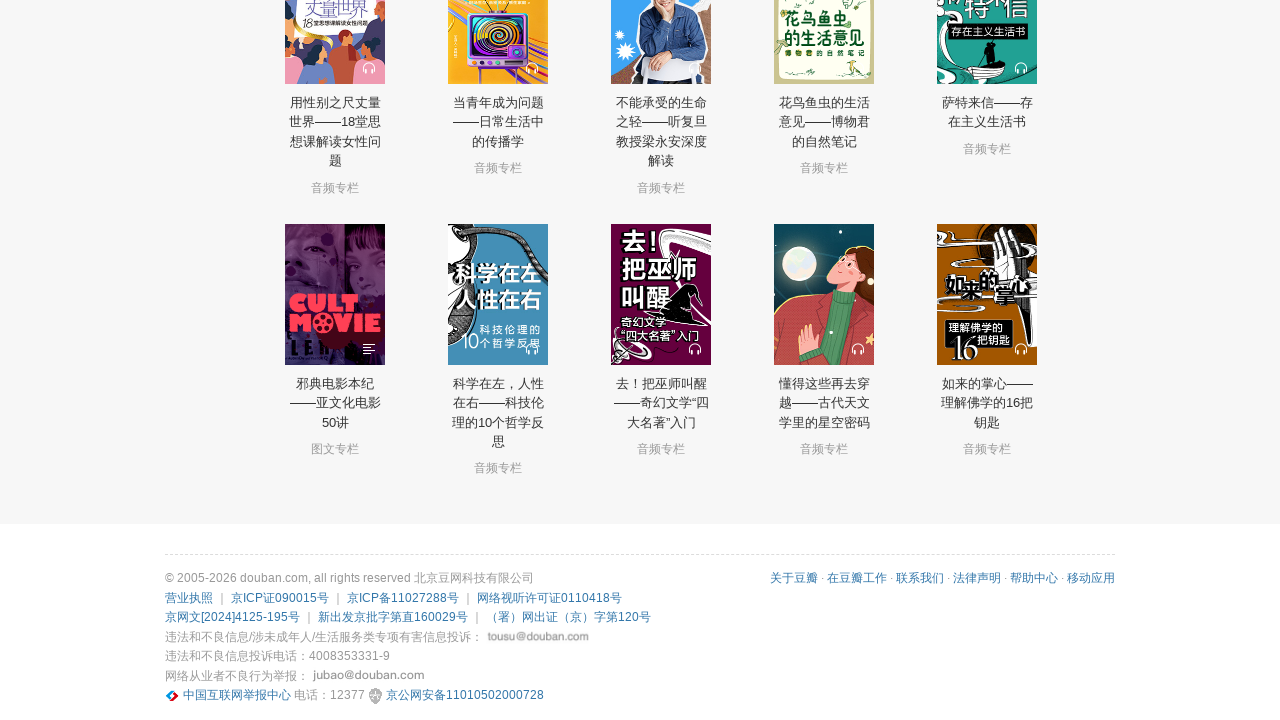